Tests the shower scenario where rolling 3,3 then 3,3,3 results in taking a shower

Starting URL: http://100percentofthetimehotspaghetti.com/dice.html

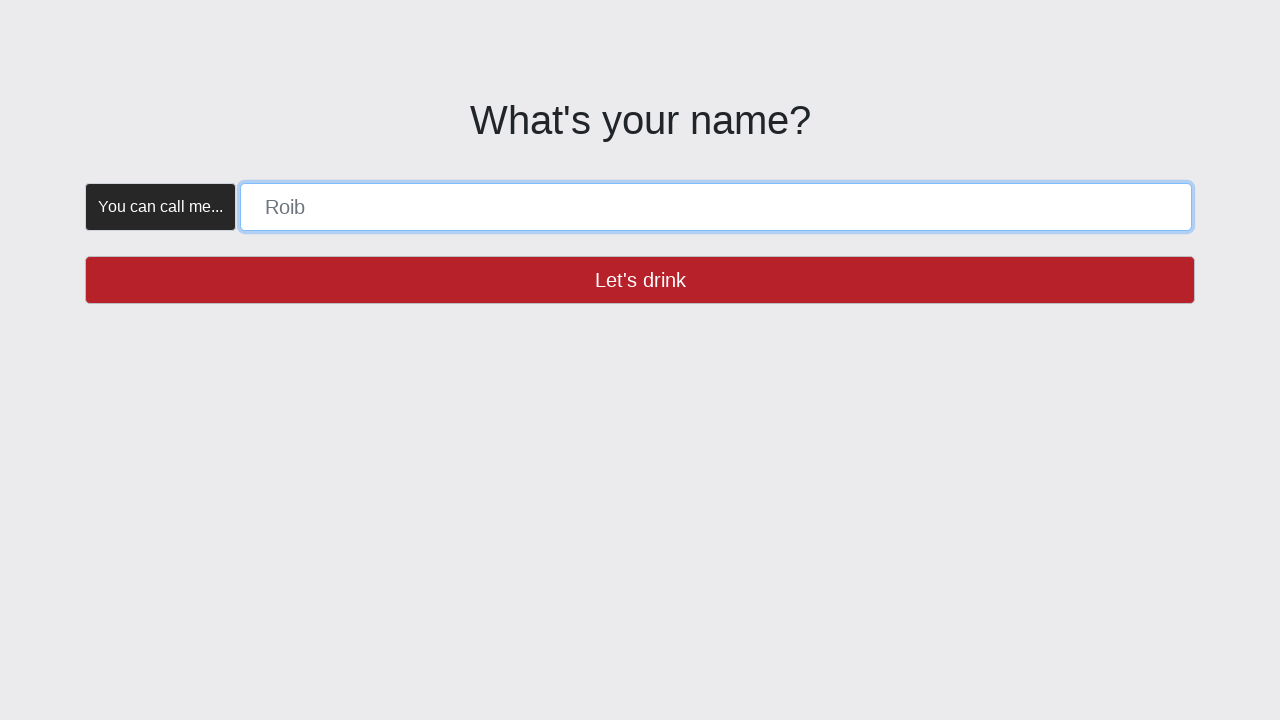

Verified name button is enabled with trial click at (640, 280) on button >> internal:has-text="Let's drink"i
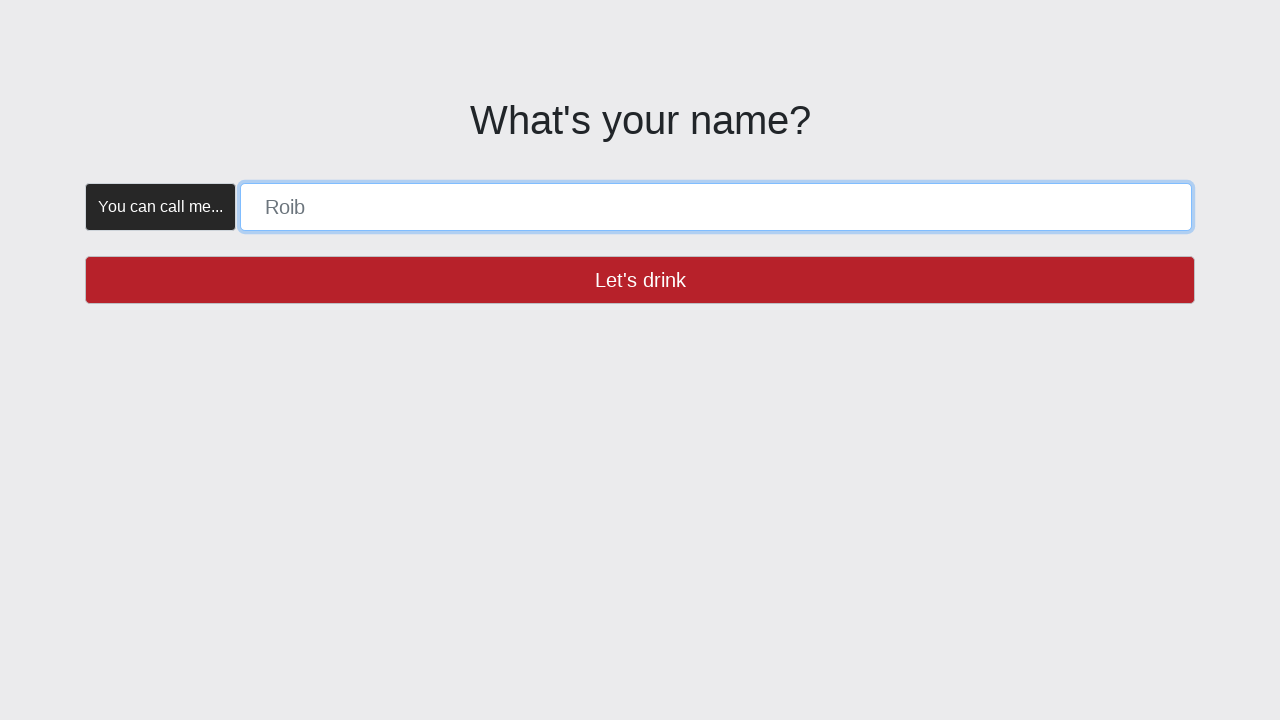

Filled name form with 'SHOWER' on [placeholder="Roib"]
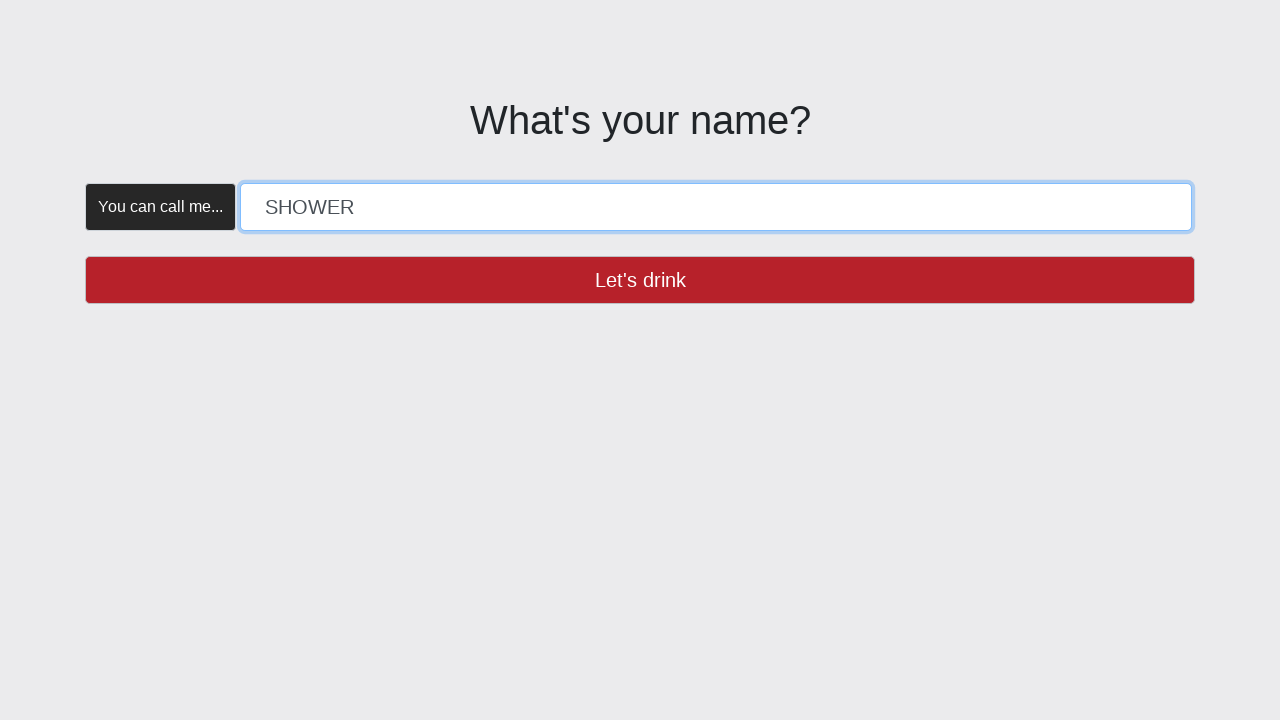

Clicked 'Let's drink' button to submit name at (640, 280) on button >> internal:has-text="Let's drink"i
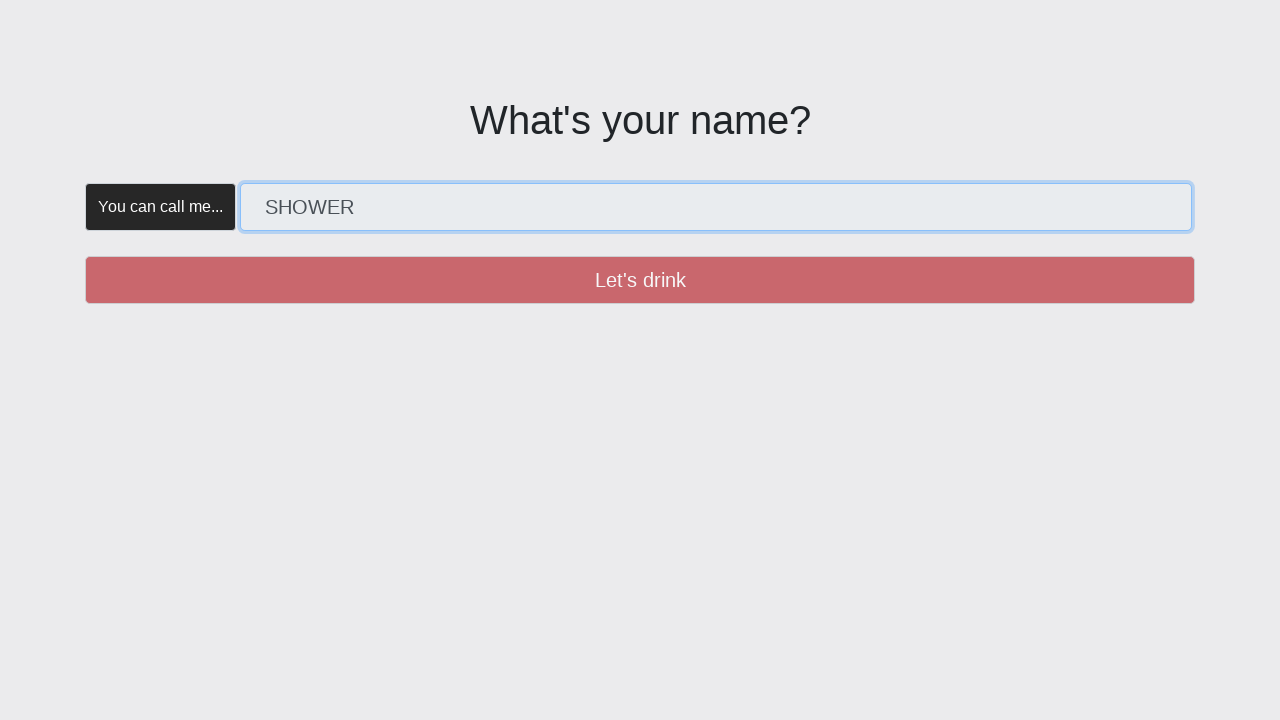

Verified create button is enabled with trial click at (355, 182) on button >> internal:has-text="Create"i
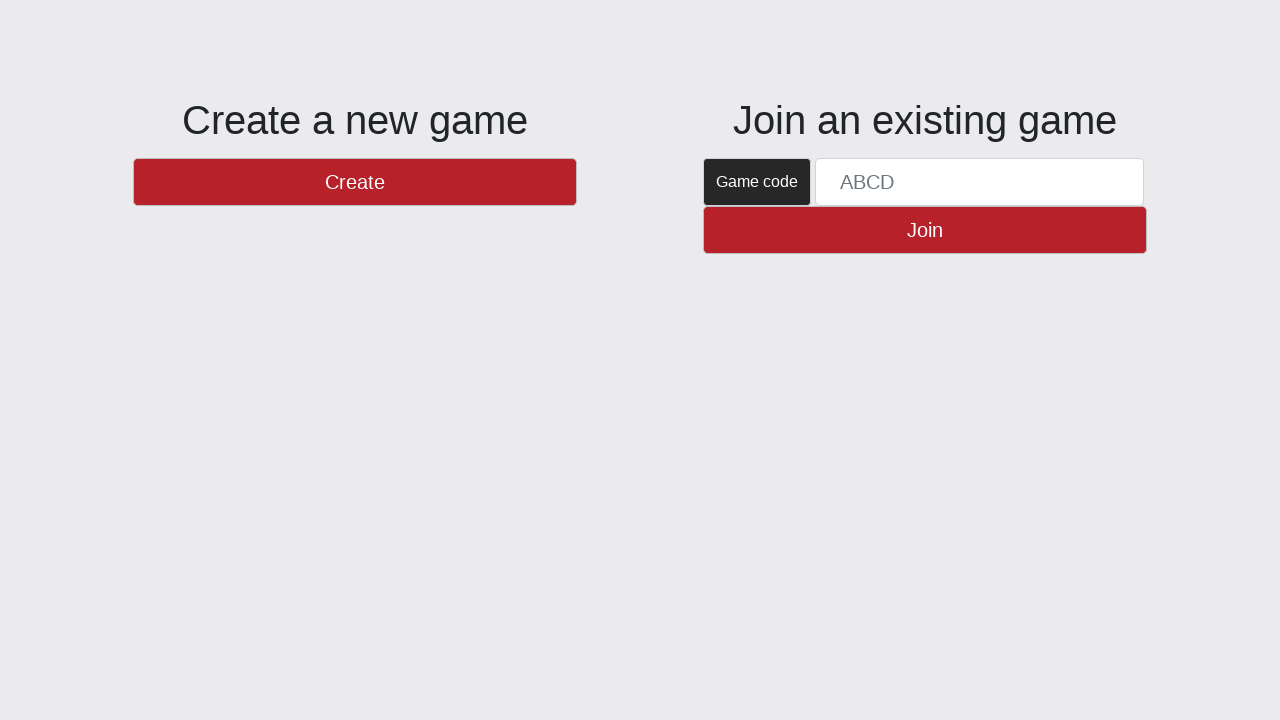

Clicked 'Create' button to start game at (355, 182) on button >> internal:has-text="Create"i
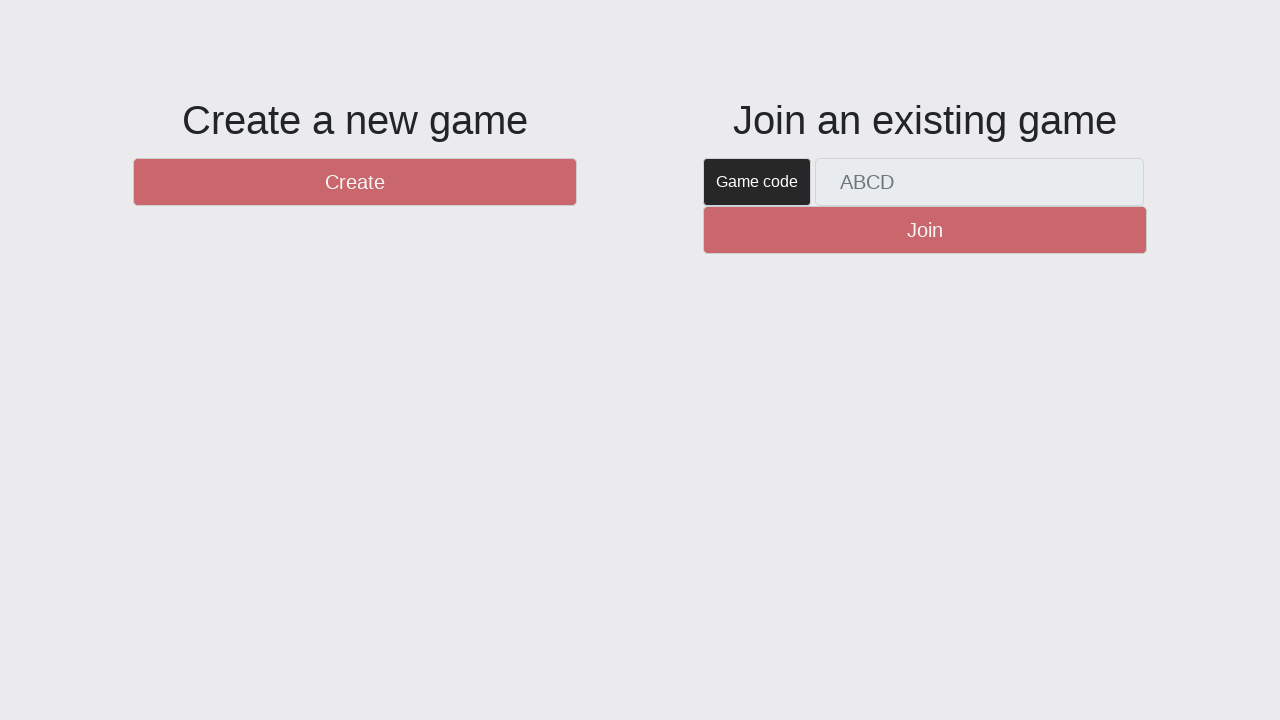

Verified new round button is enabled with trial click at (1108, 652) on #btnNewRound
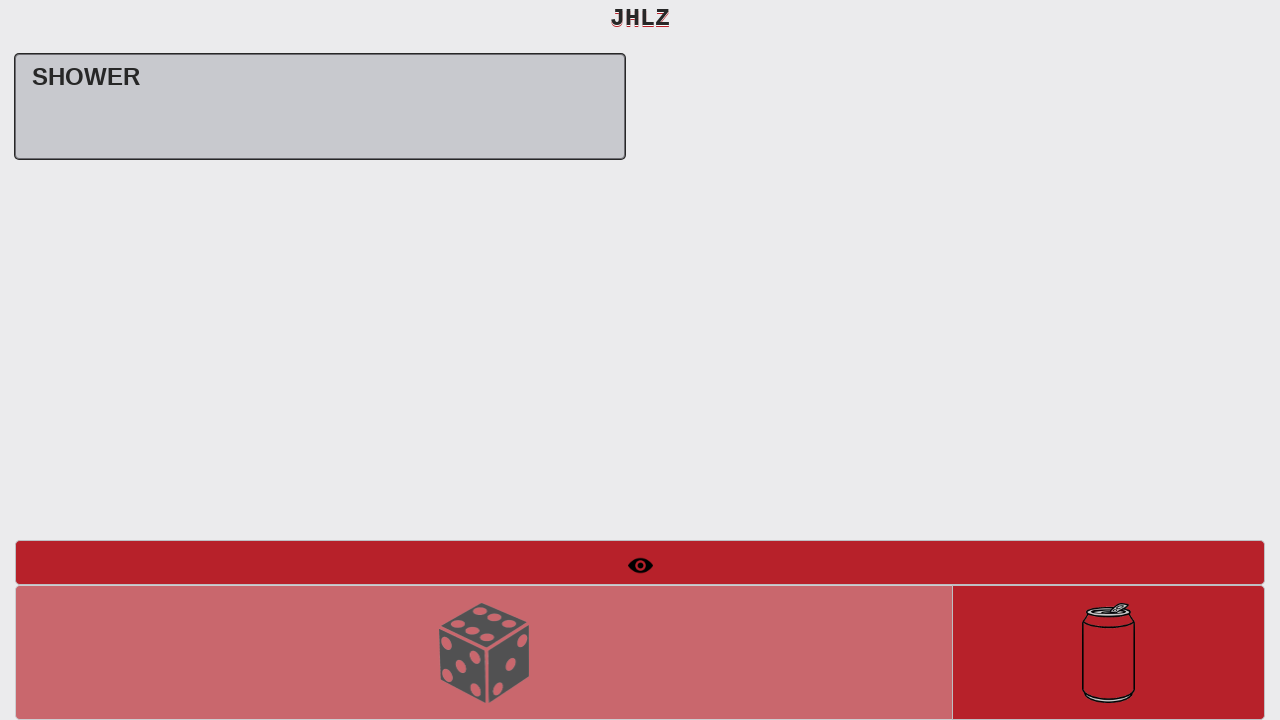

Clicked new round button to start round at (1108, 652) on #btnNewRound
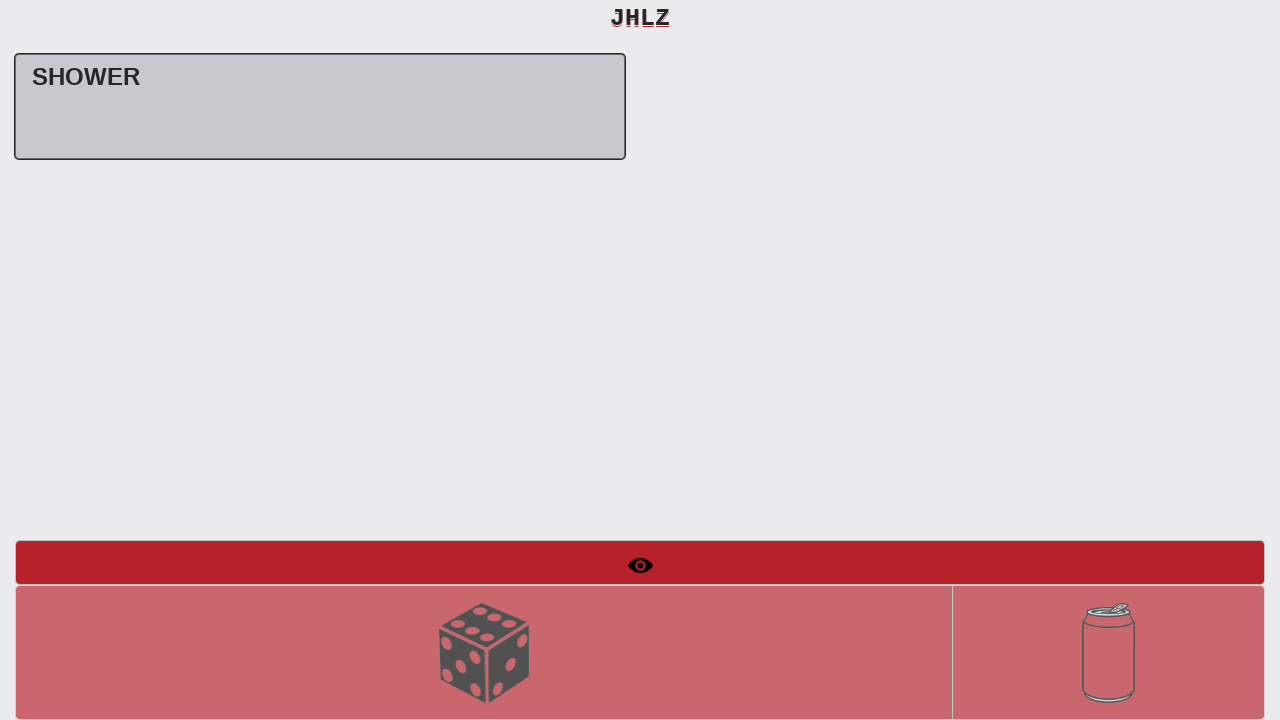

Verified roll dice button is enabled with trial click at (484, 652) on #btnRollDice
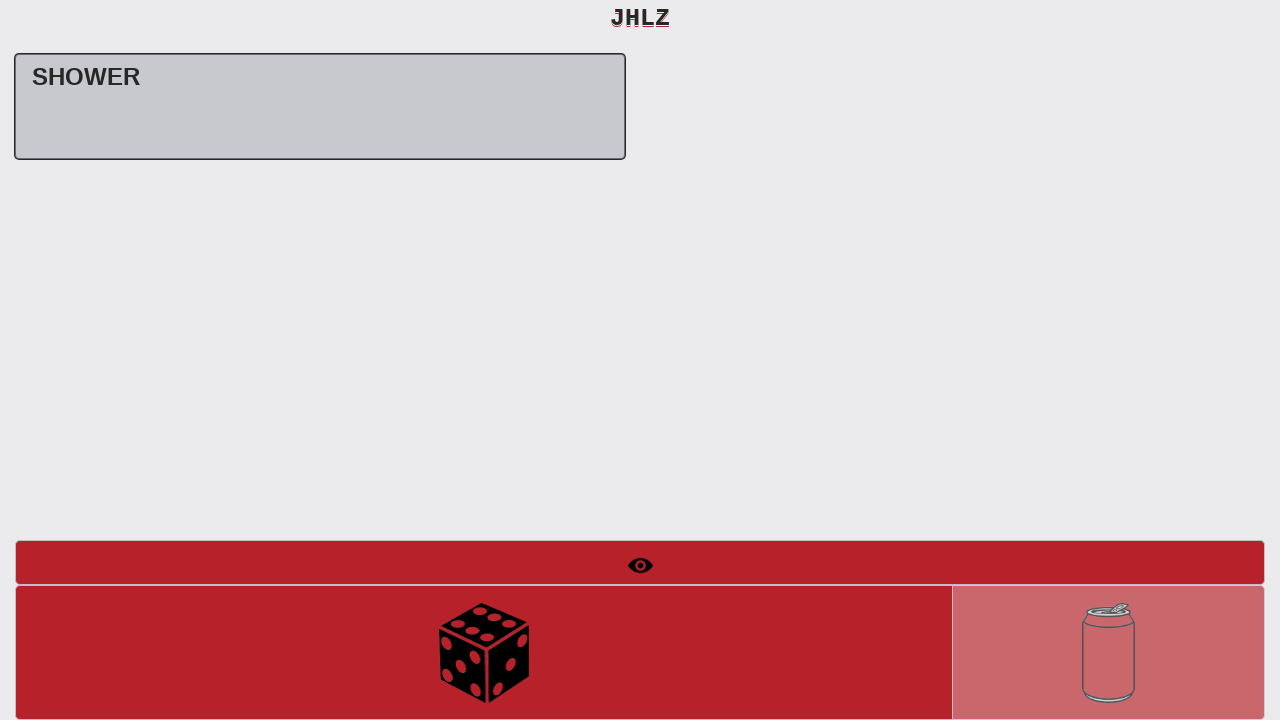

First dice roll (expecting 3,3) at (484, 652) on #btnRollDice
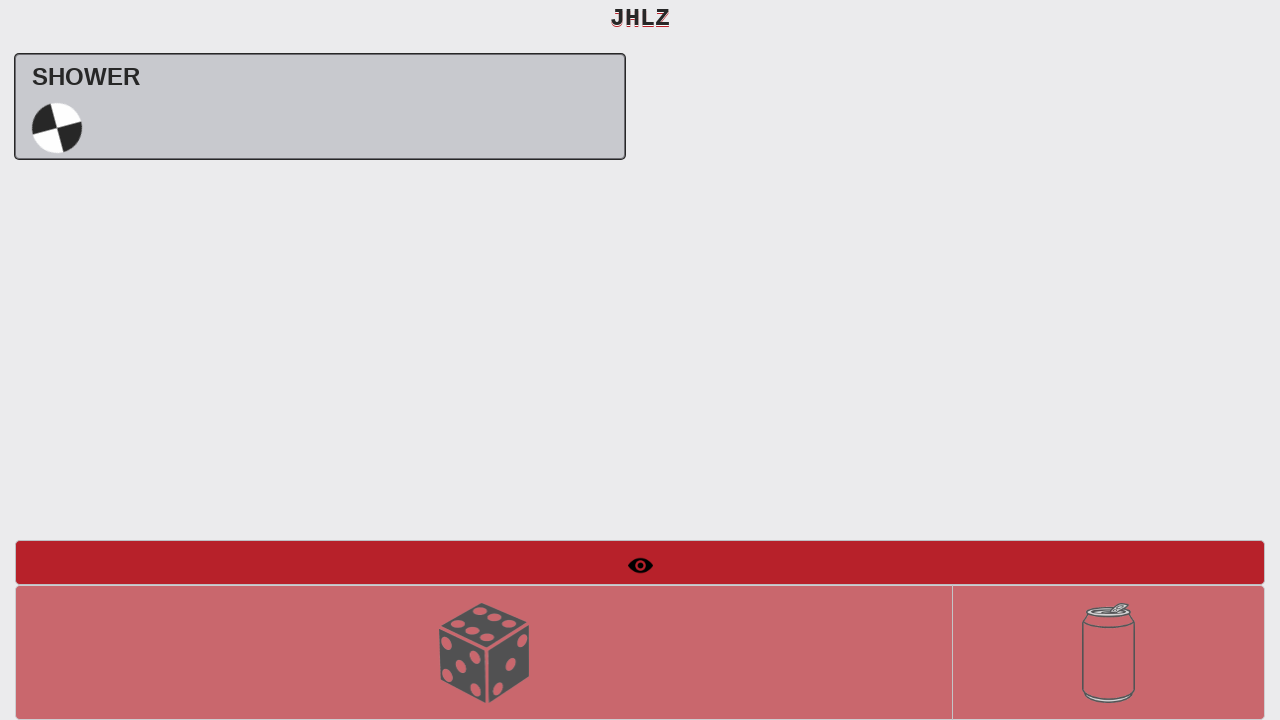

Verified 'SHOWER Uh oh' message appeared on screen
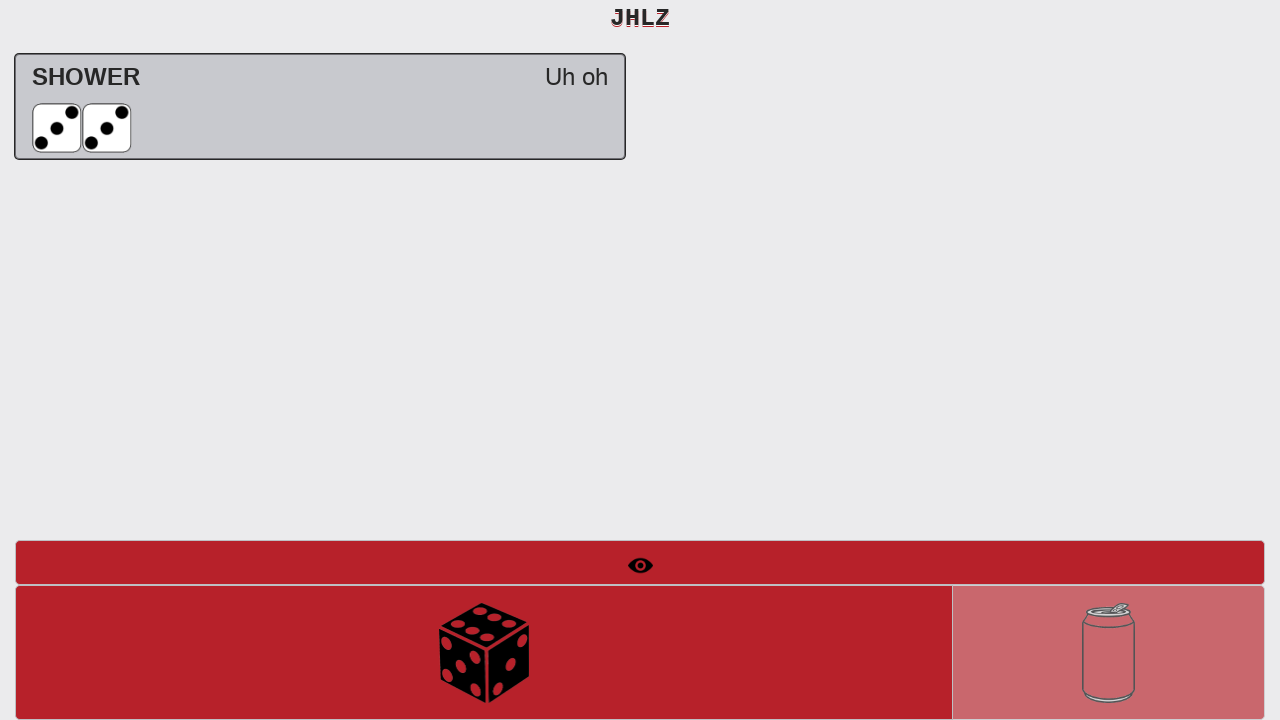

Verified roll dice button is enabled for second roll with trial click at (484, 652) on #btnRollDice
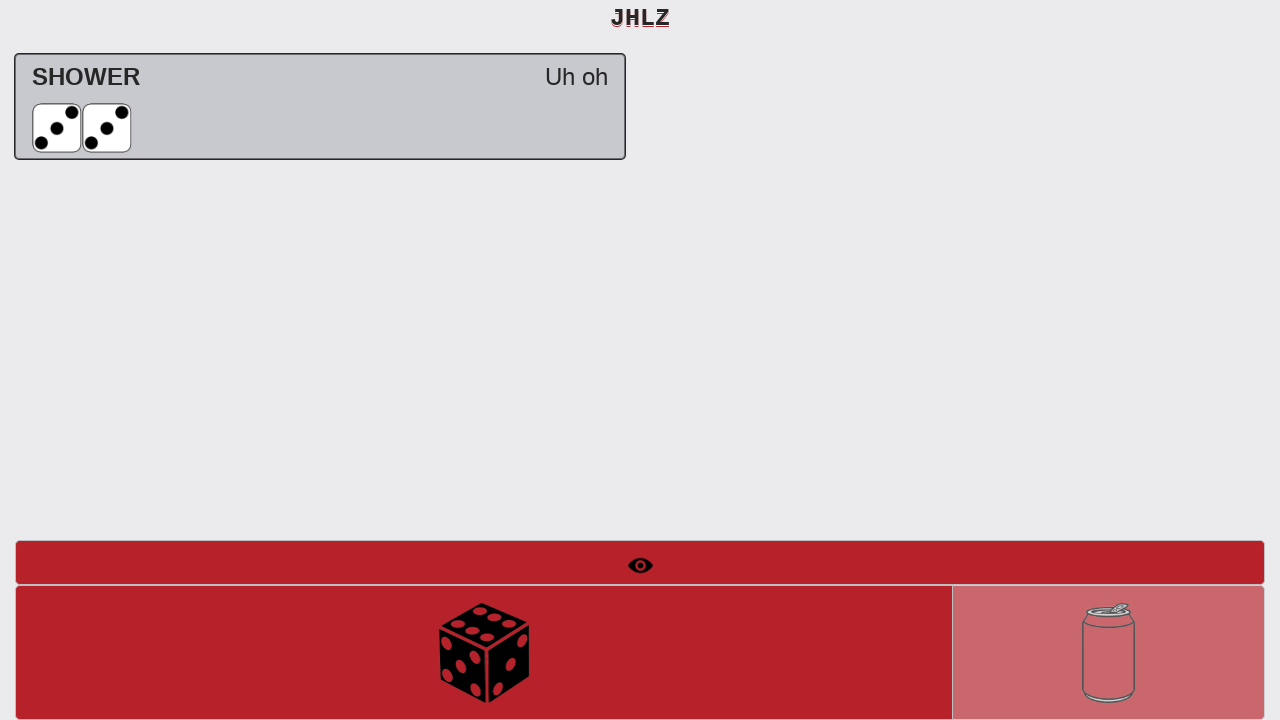

Second dice roll (expecting 3,3,3) at (484, 652) on #btnRollDice
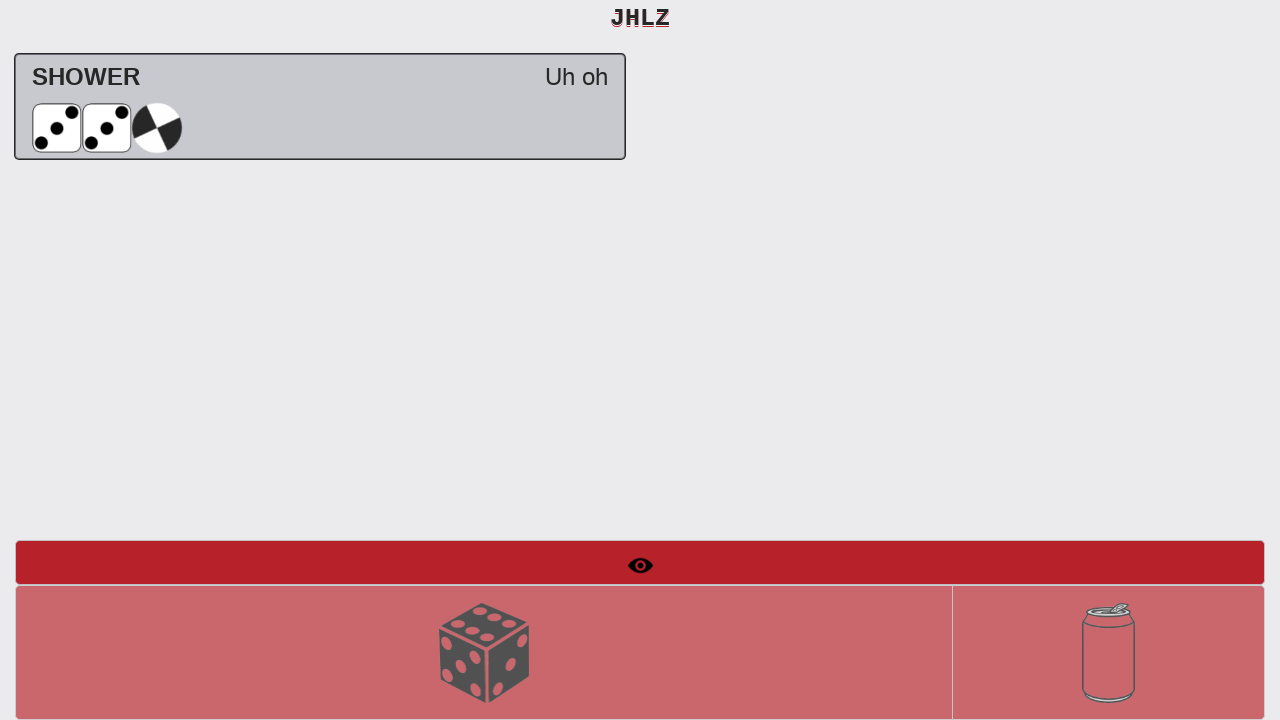

Verified 'SHOWER Go take a shower' message appeared on screen - shower scenario complete
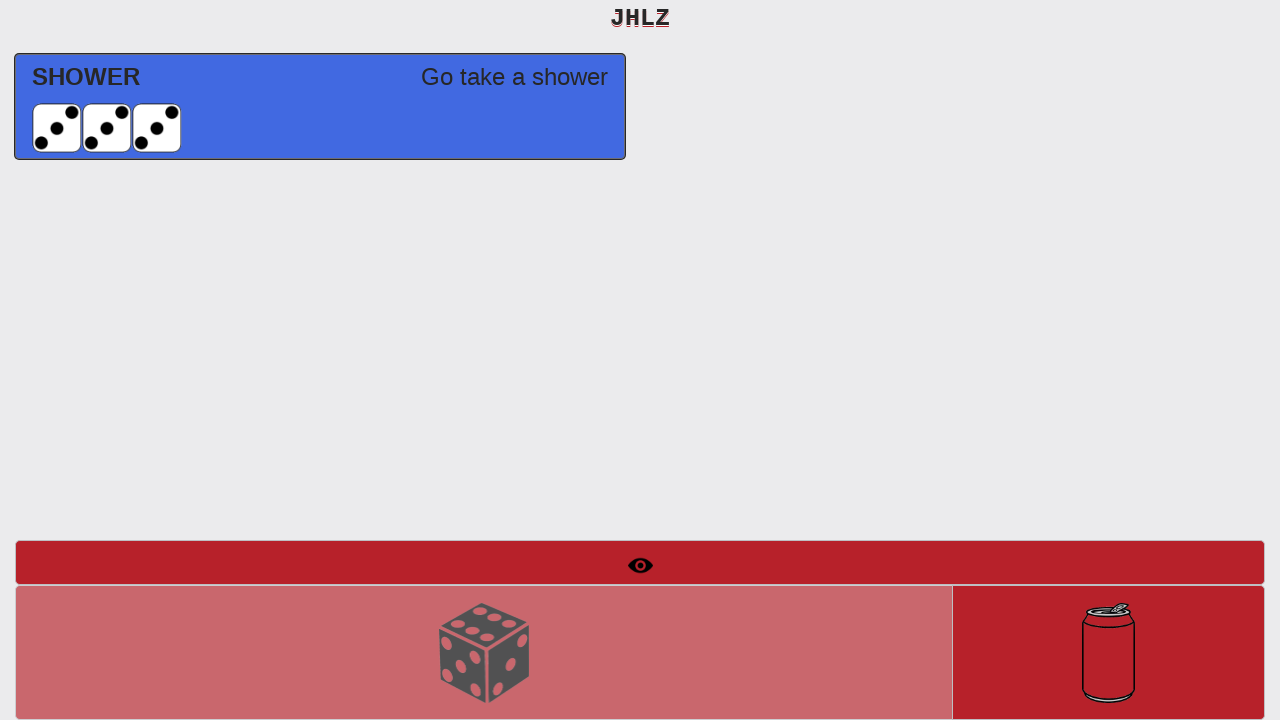

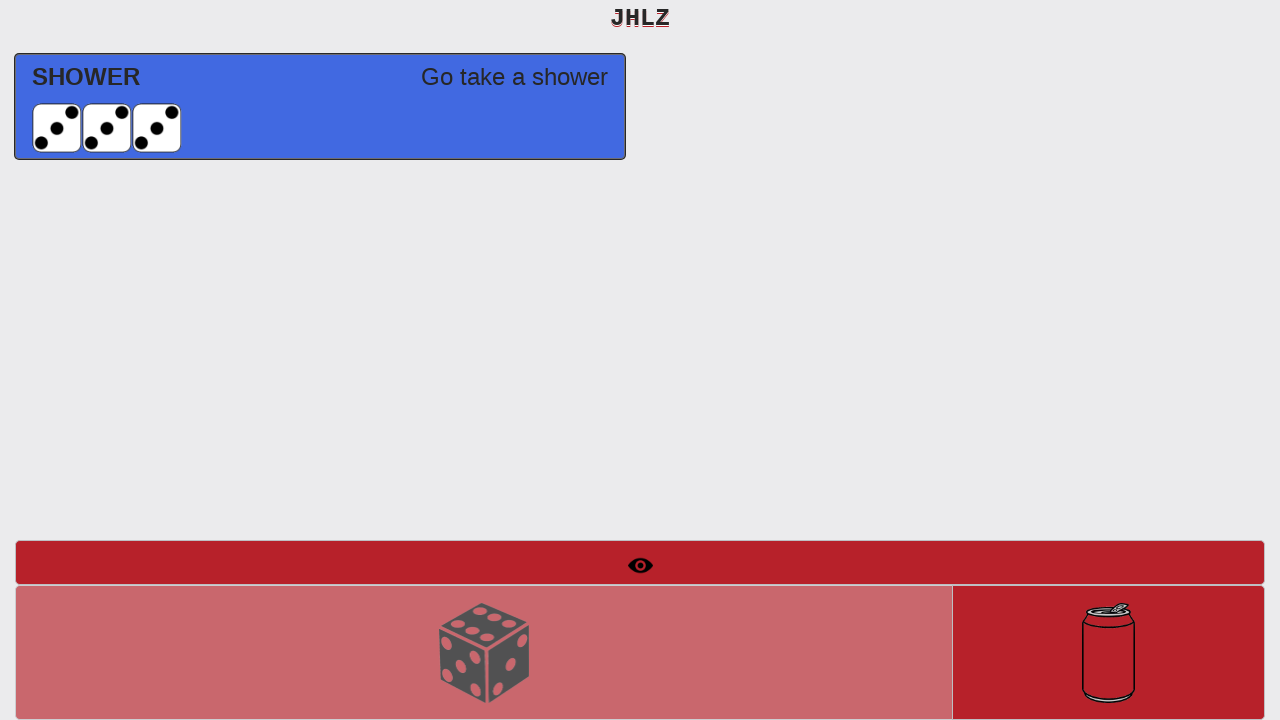